Tests opting out of A/B tests by adding an opt-out cookie before visiting the A/B test page, then navigating to verify the opt-out works.

Starting URL: http://the-internet.herokuapp.com

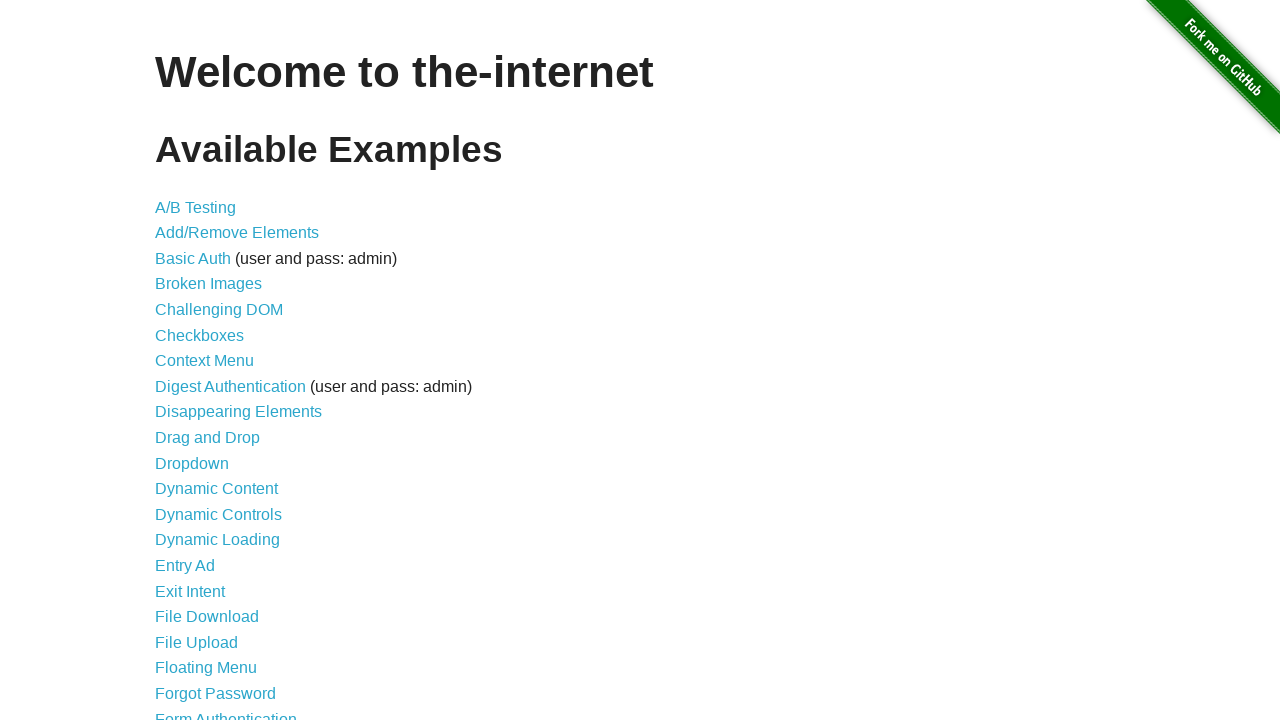

Added opt-out cookie 'optimizelyOptOut' to context before visiting A/B test page
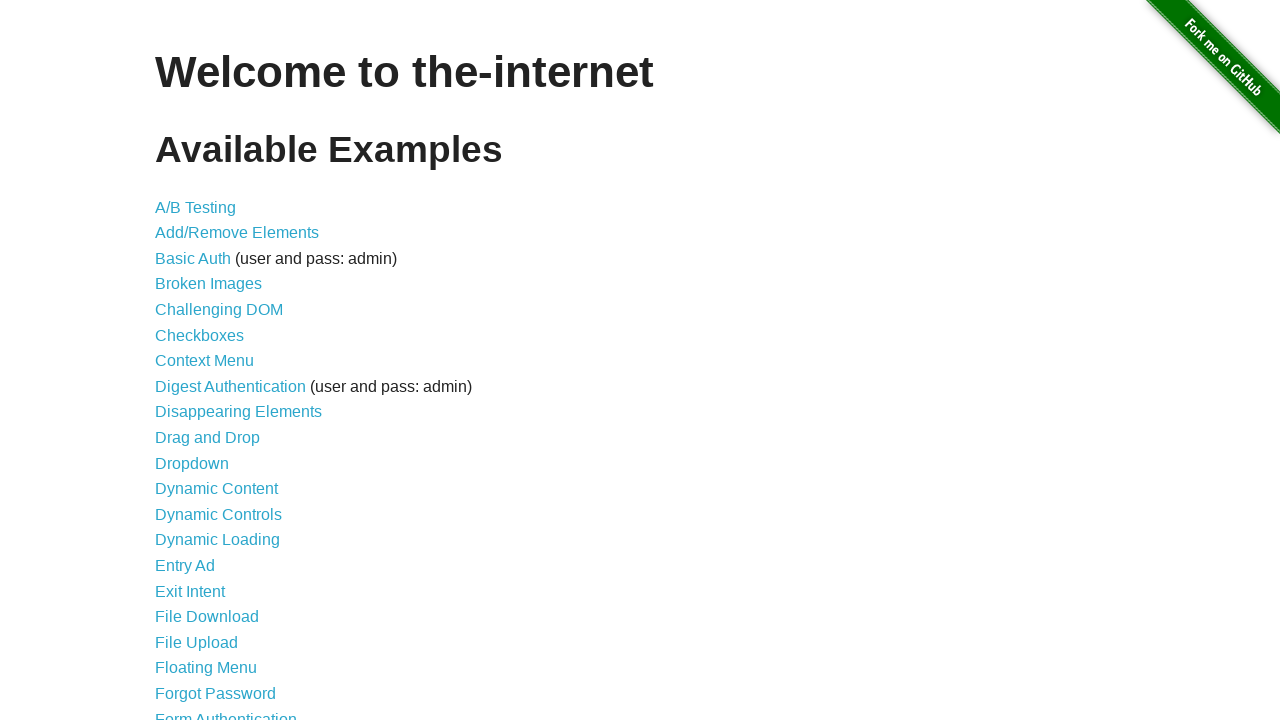

Navigated to A/B test page at http://the-internet.herokuapp.com/abtest
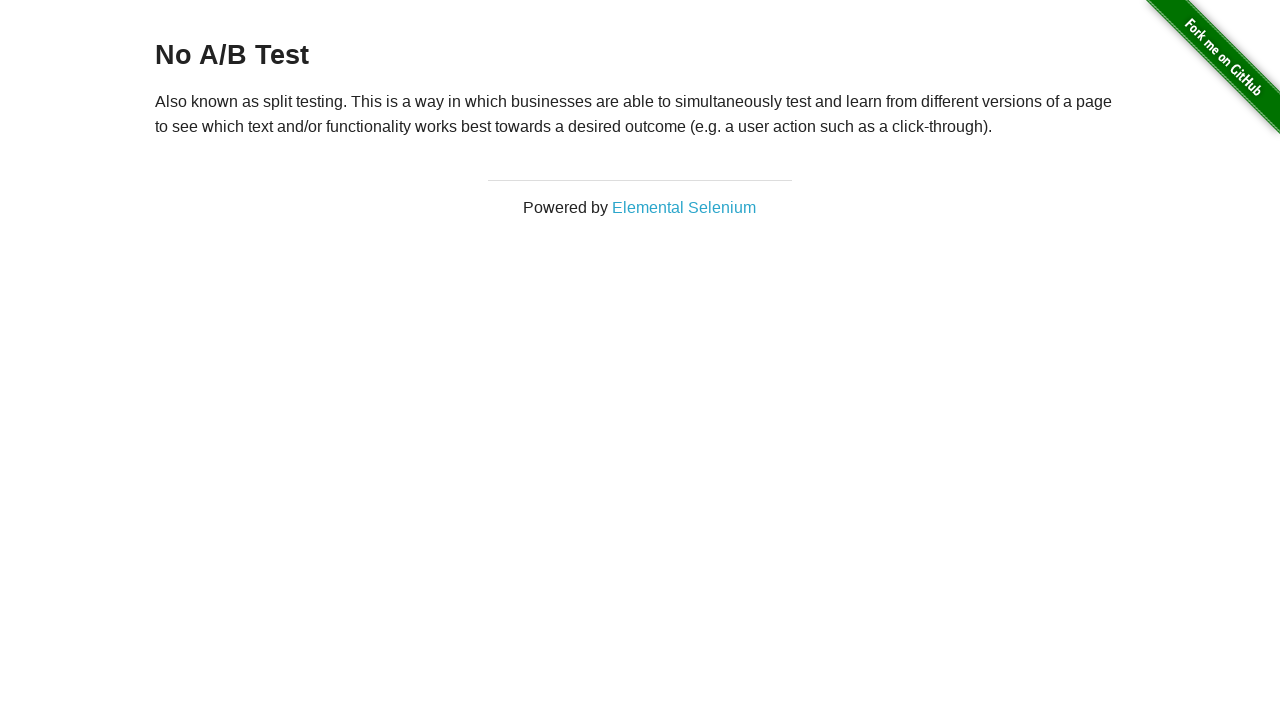

Waited for h3 heading to verify page loaded after opt-out
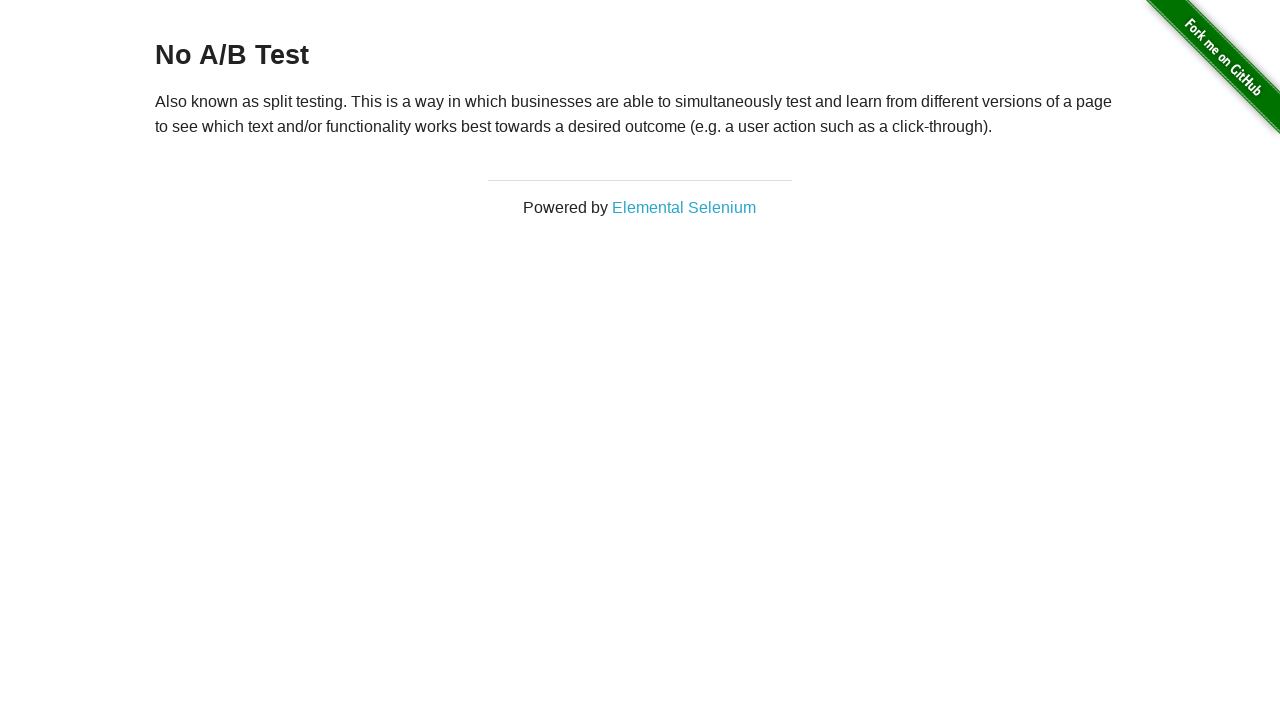

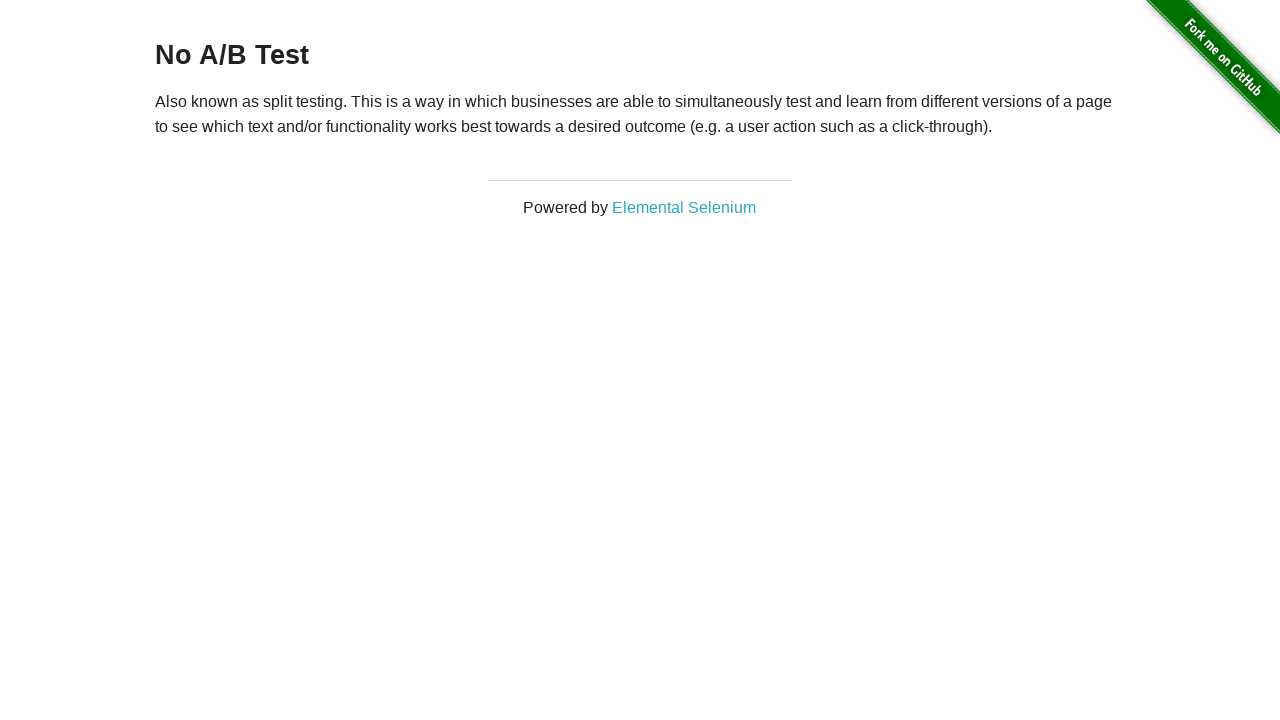